Tests jQuery UI checkboxradio demo by switching to iframe and clicking a radio button

Starting URL: https://jqueryui.com/checkboxradio/

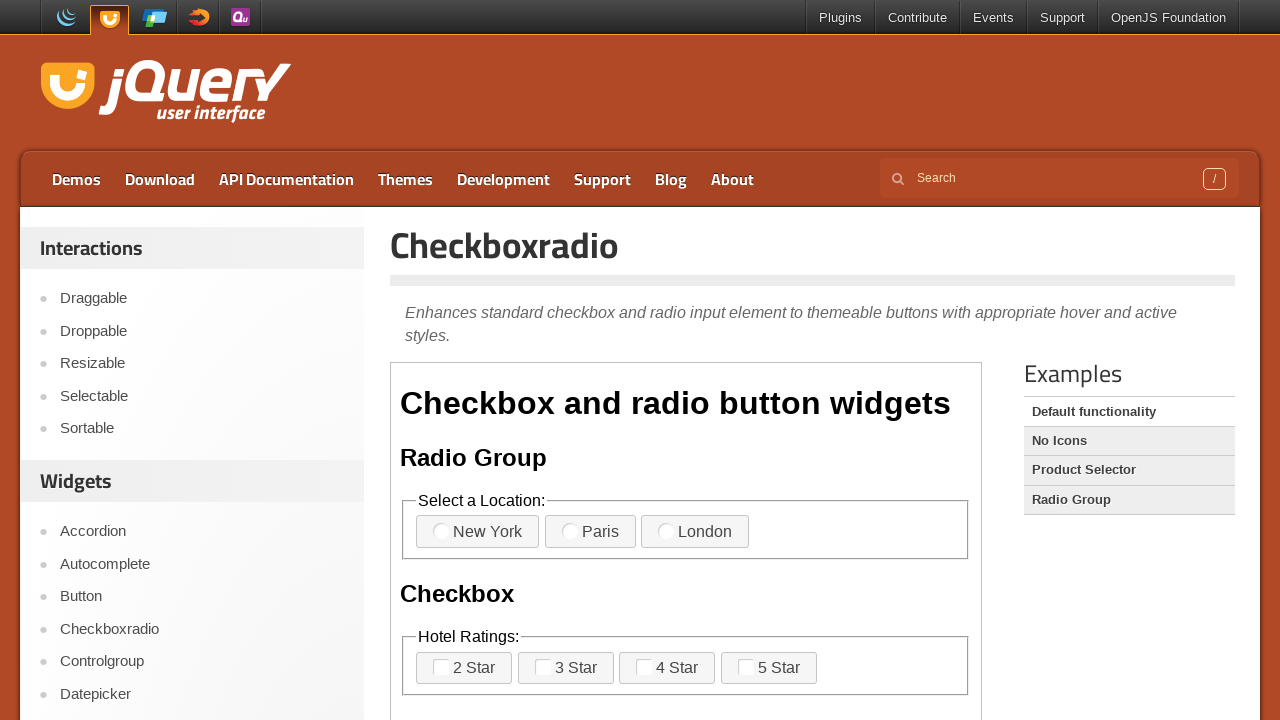

Located iframe containing demo content
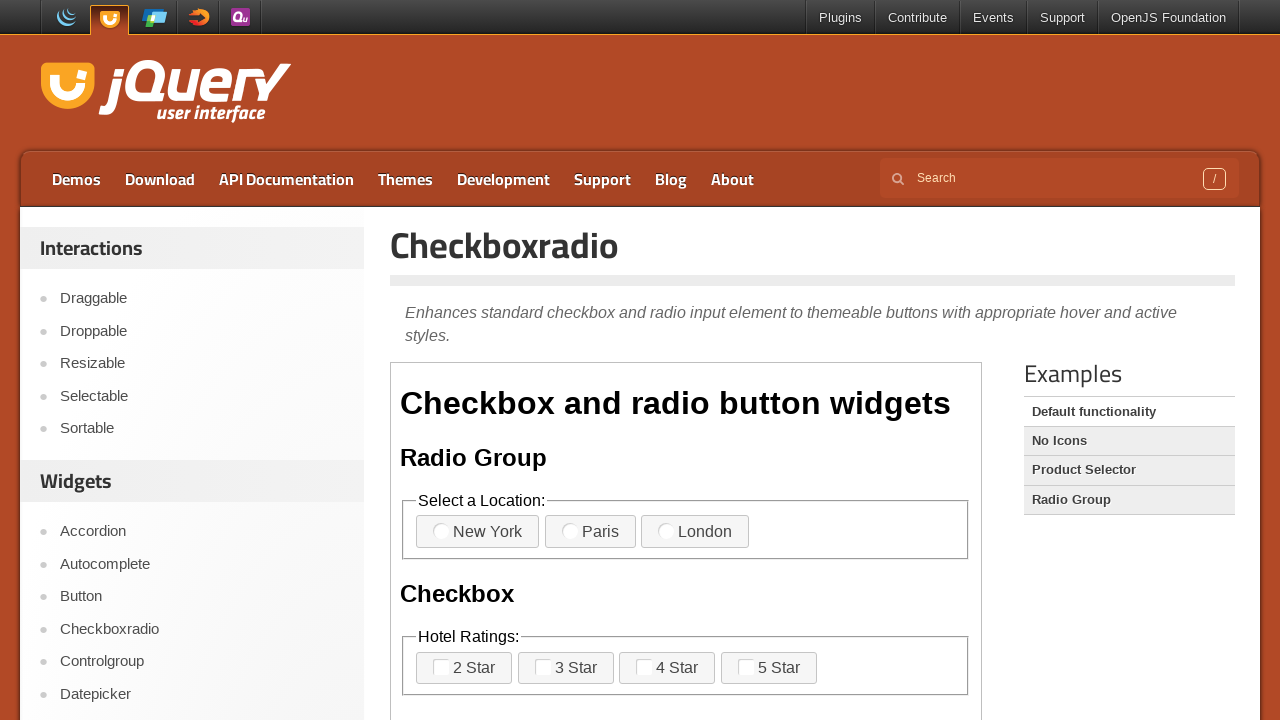

Clicked radio button labeled 'radio-1' in iframe at (478, 532) on iframe.demo-frame >> internal:control=enter-frame >> label[for='radio-1']
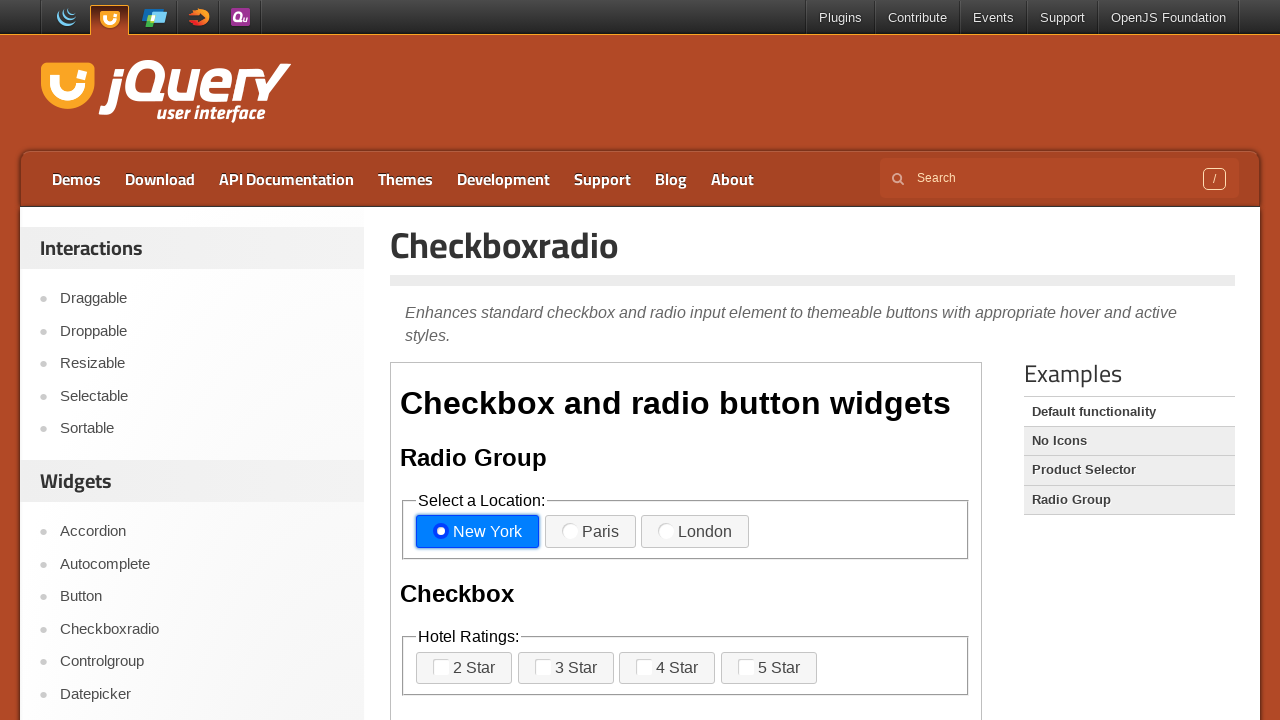

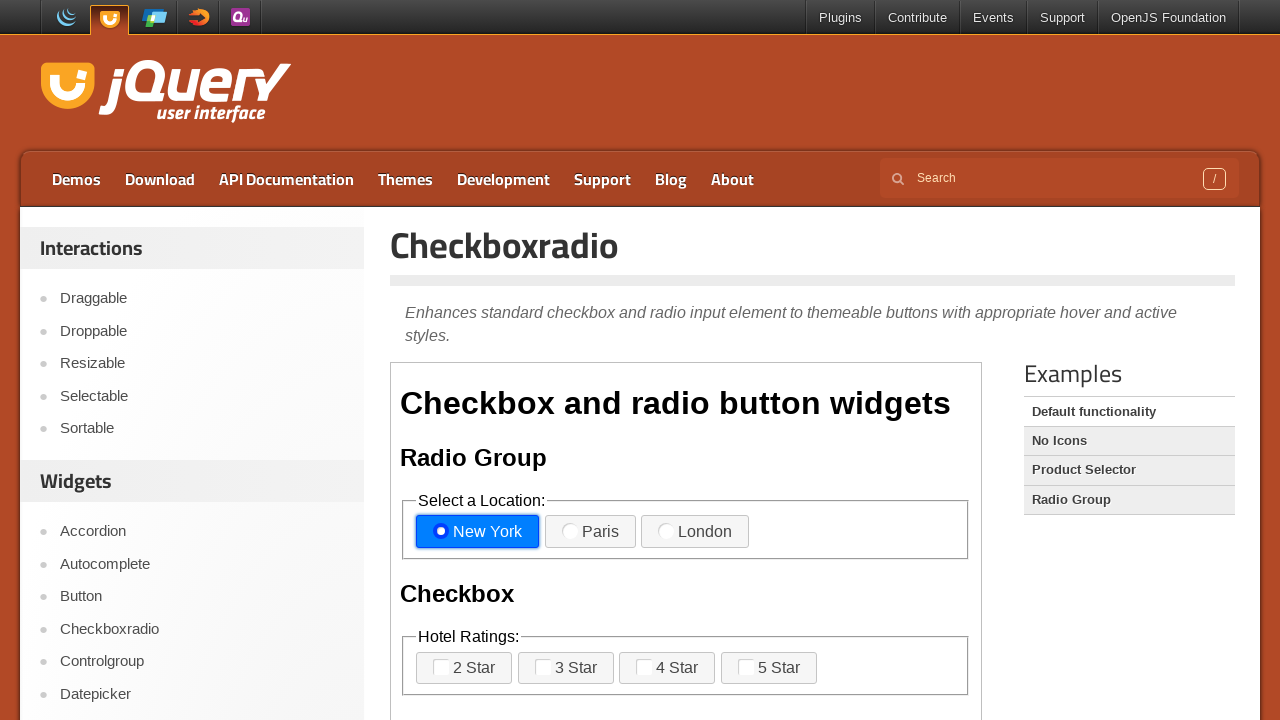